Tests finding elements using CSS selectors on a locators example page, locating elements by combining id and class selectors

Starting URL: https://kristinek.github.io/site/examples/locators

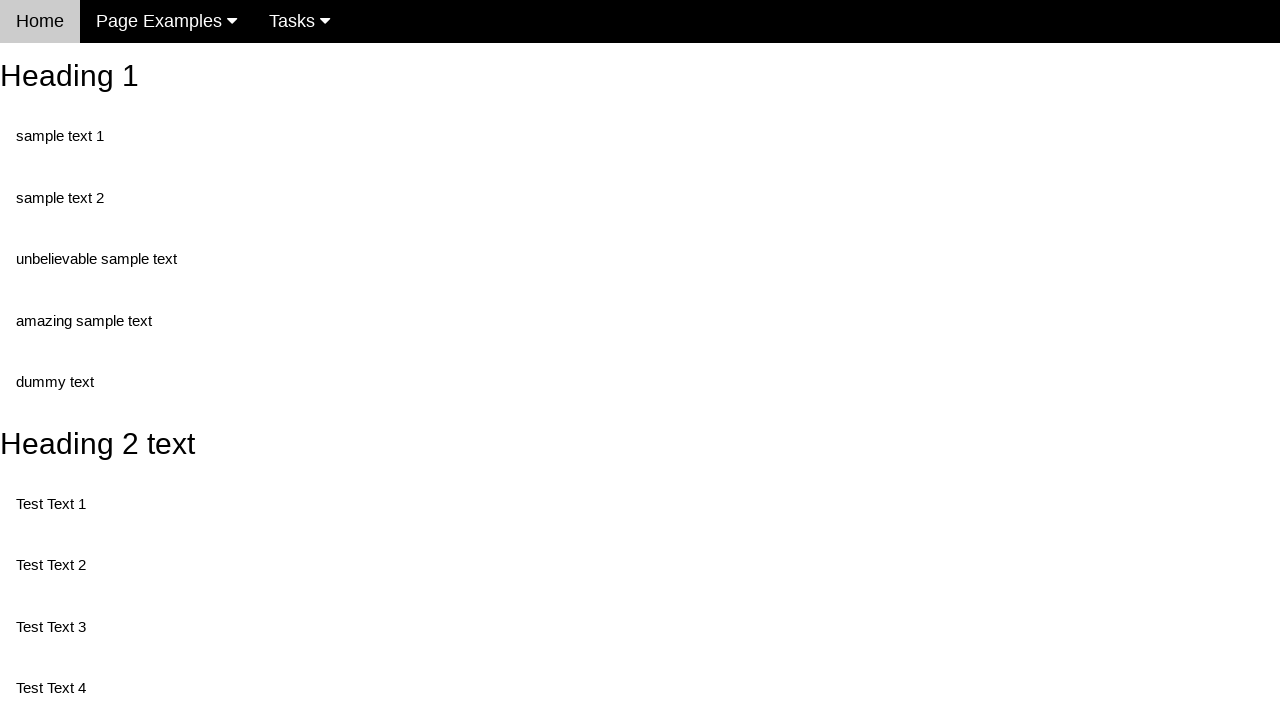

Navigated to locators example page
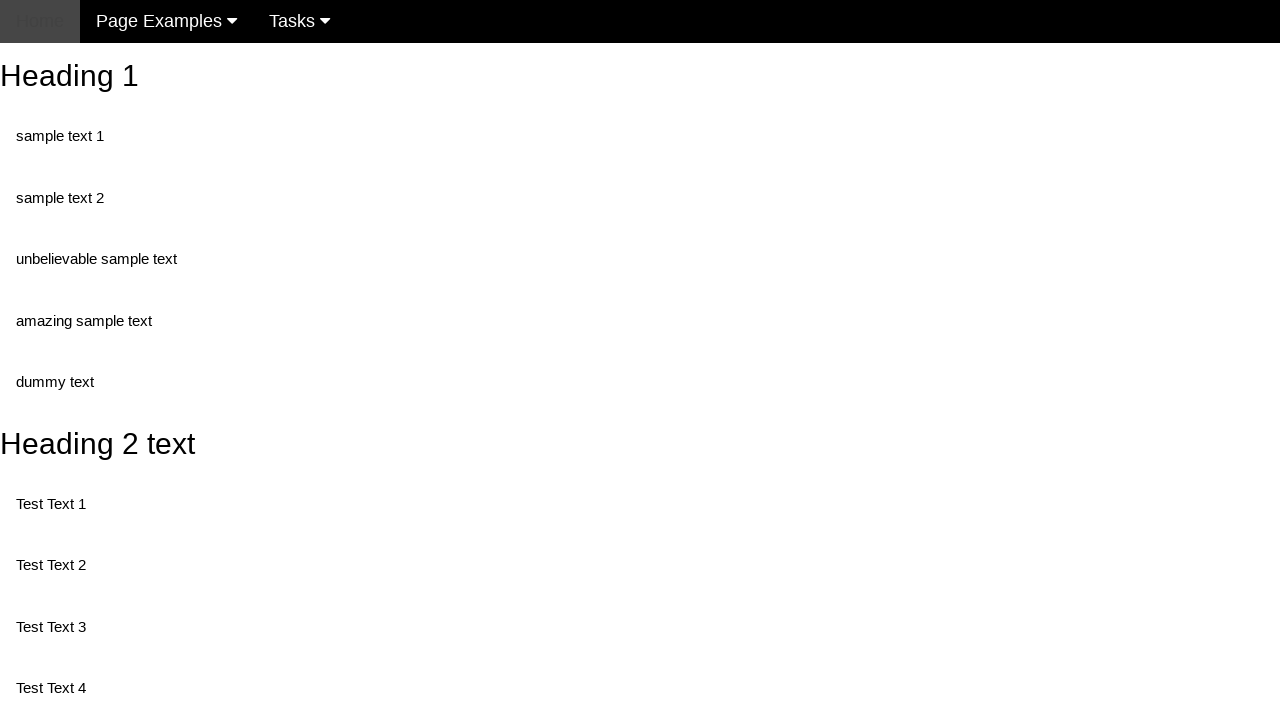

Located element using CSS selector 'div#nonStandartText > .amazing'
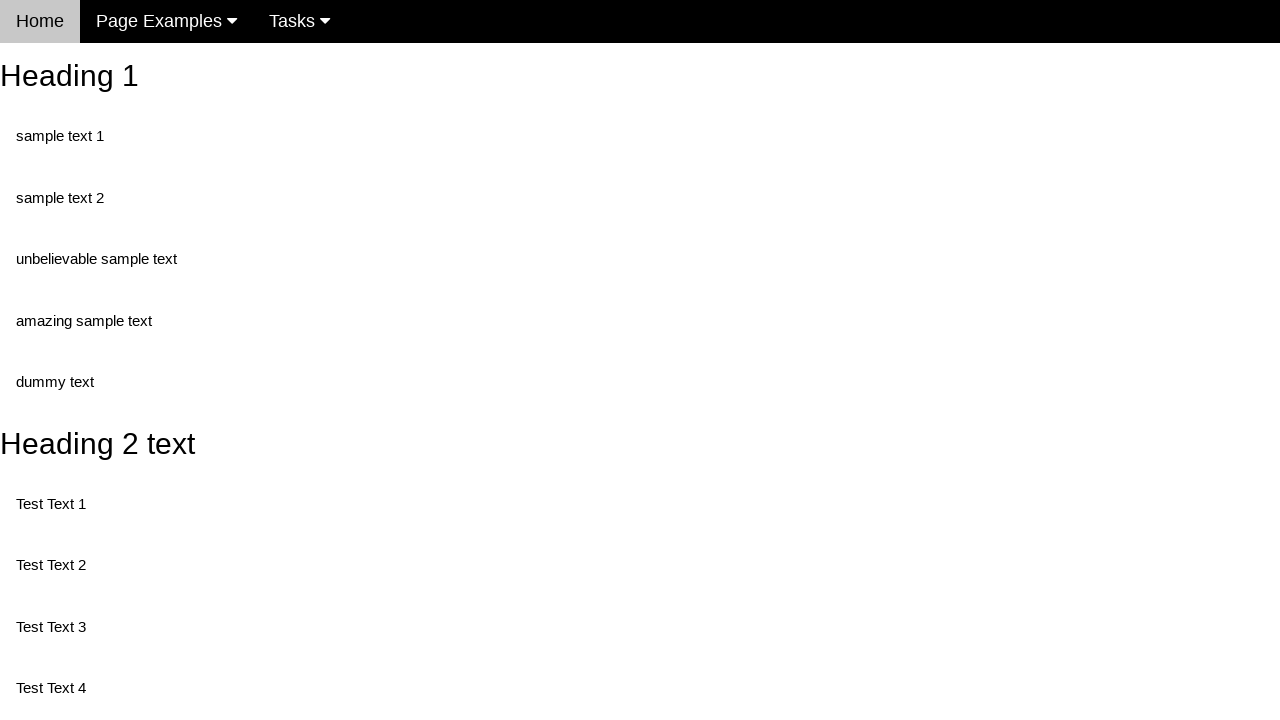

Element 'div#nonStandartText > .amazing' became visible
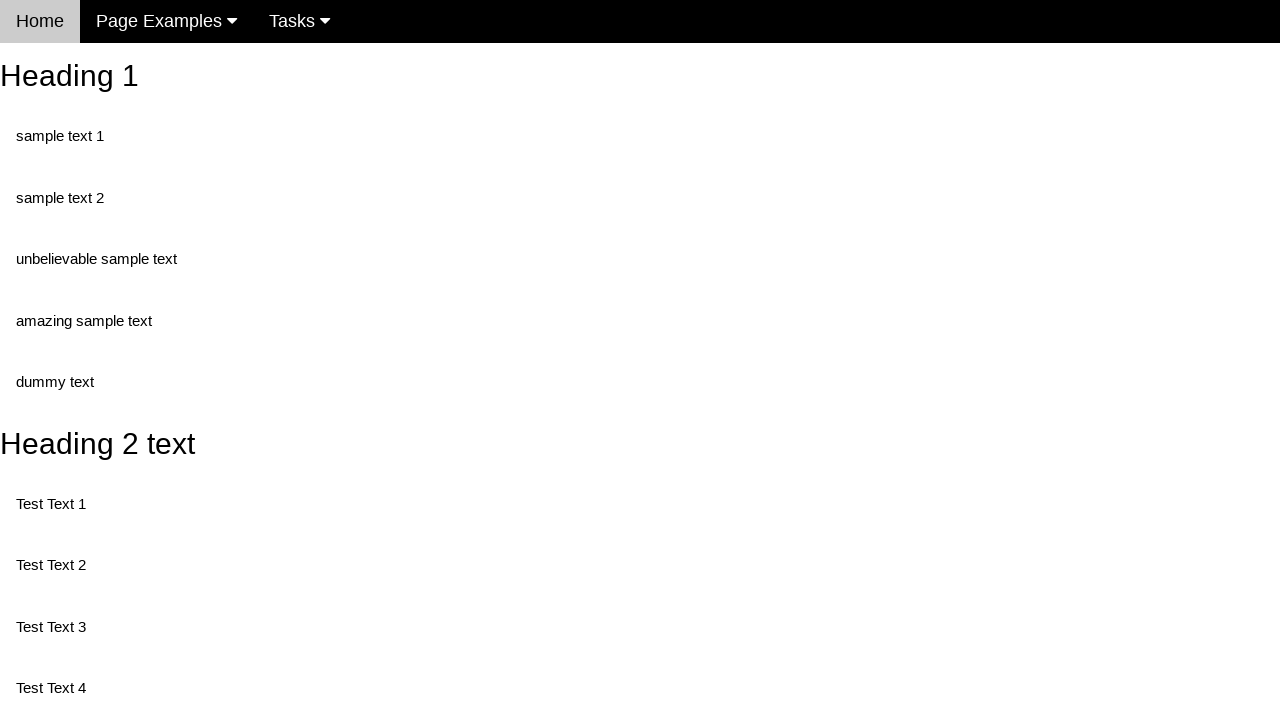

Retrieved text content from element with id and class selector
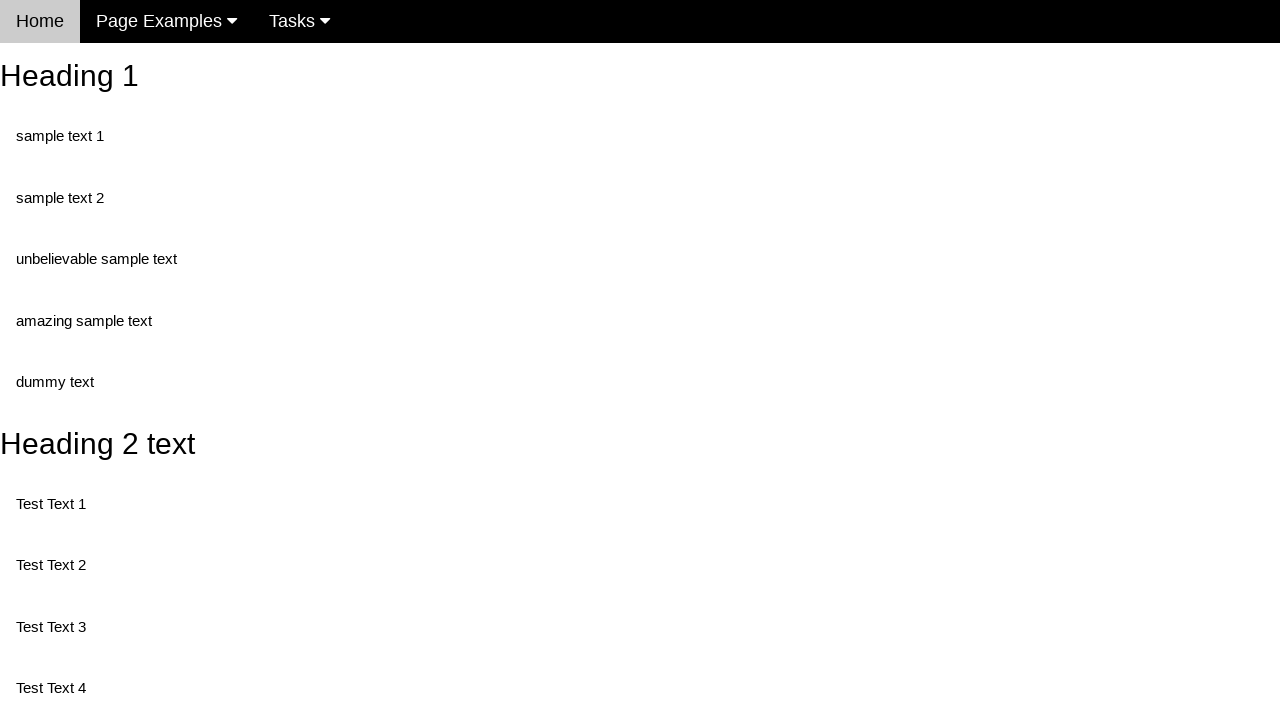

Located element using CSS selector '.text#dummy'
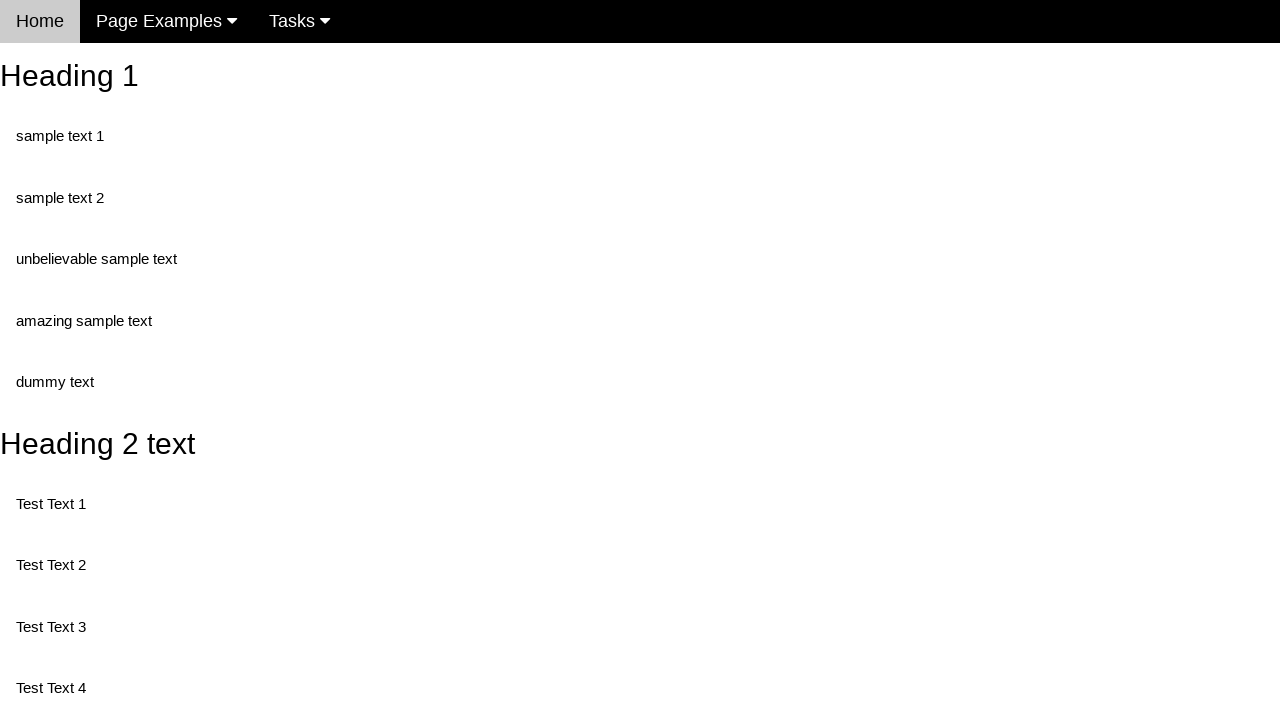

Element '.text#dummy' became visible
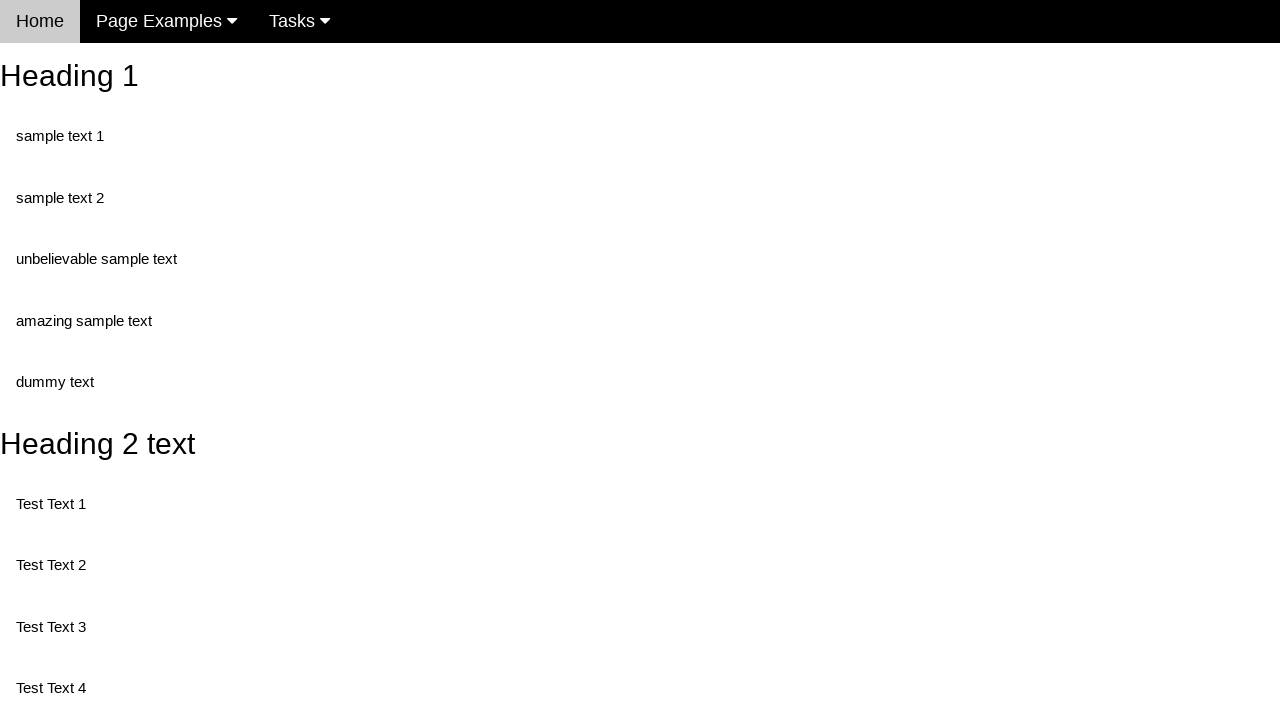

Retrieved text content from element combining class and id selectors
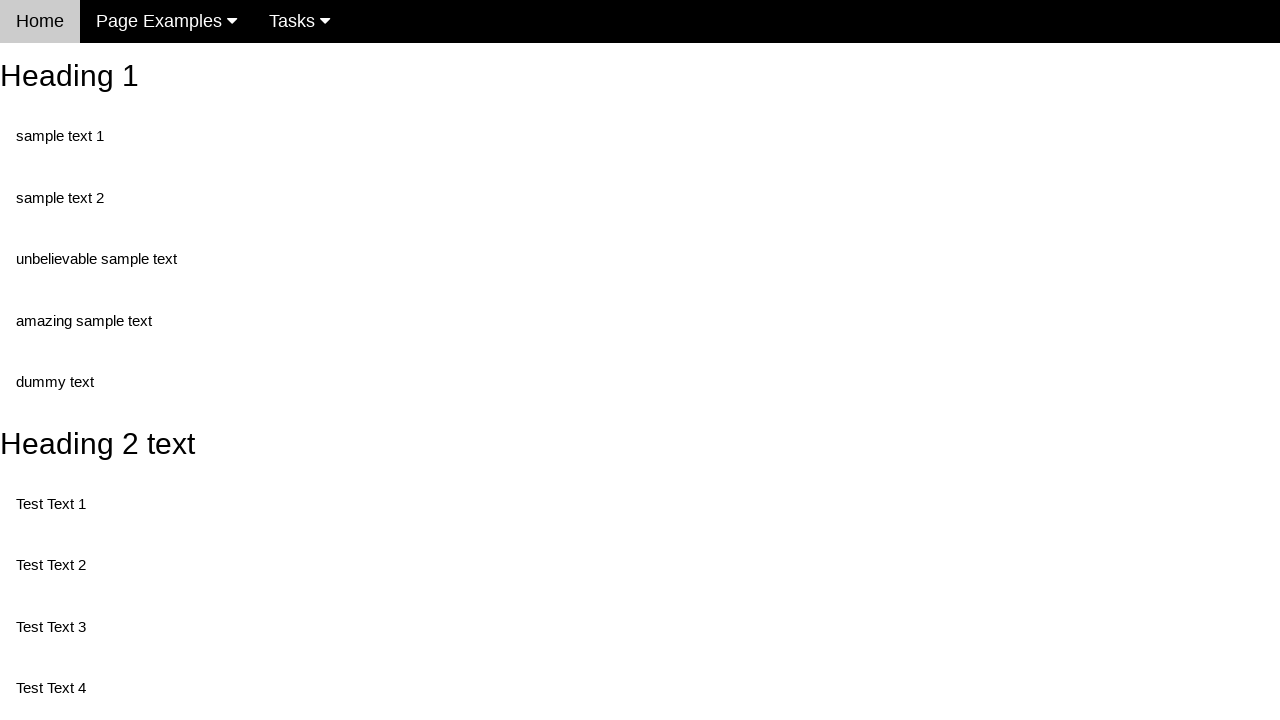

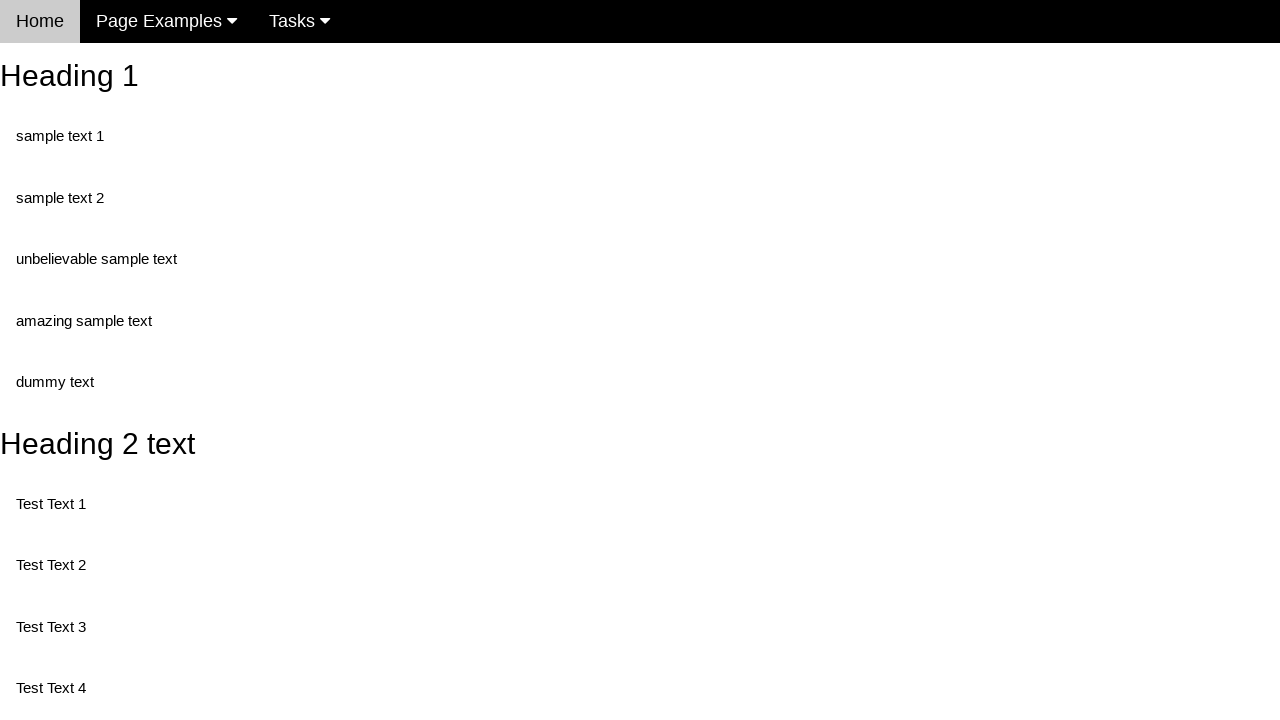